Tests keyboard navigation in a dropdown menu on the erail.in website

Starting URL: https://erail.in/

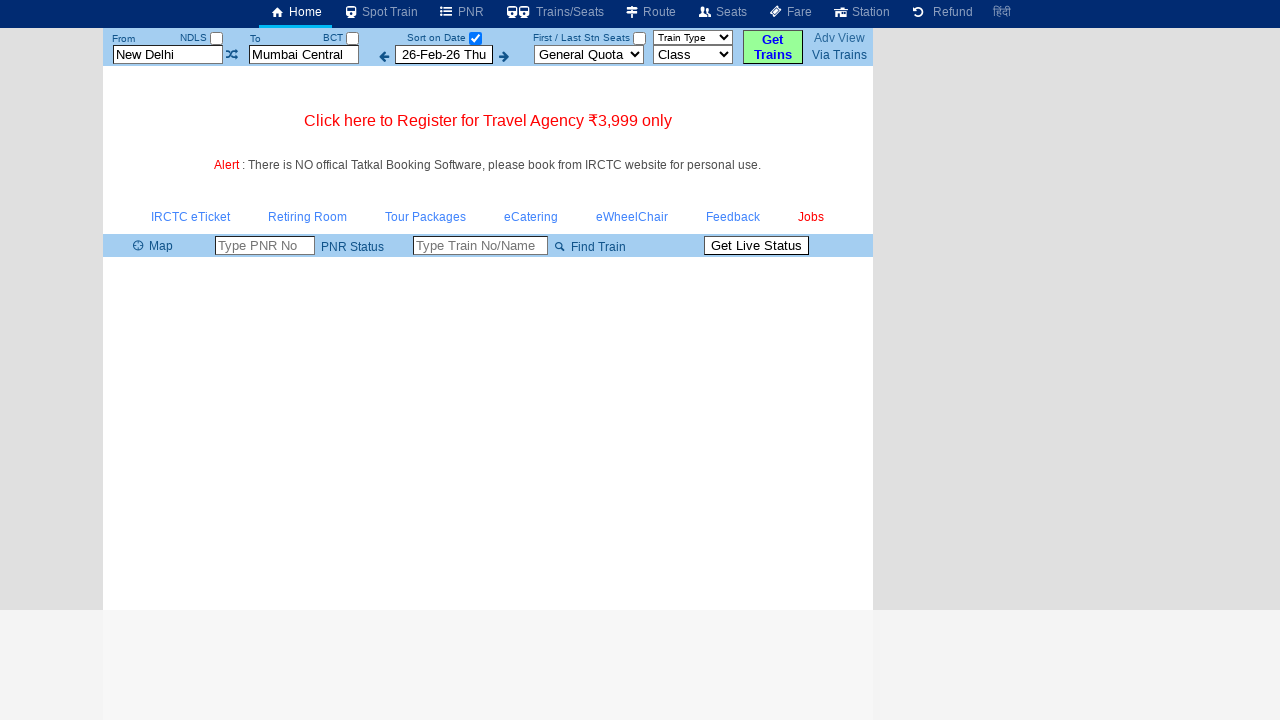

Clicked on quota dropdown menu at (589, 54) on #cmbQuota
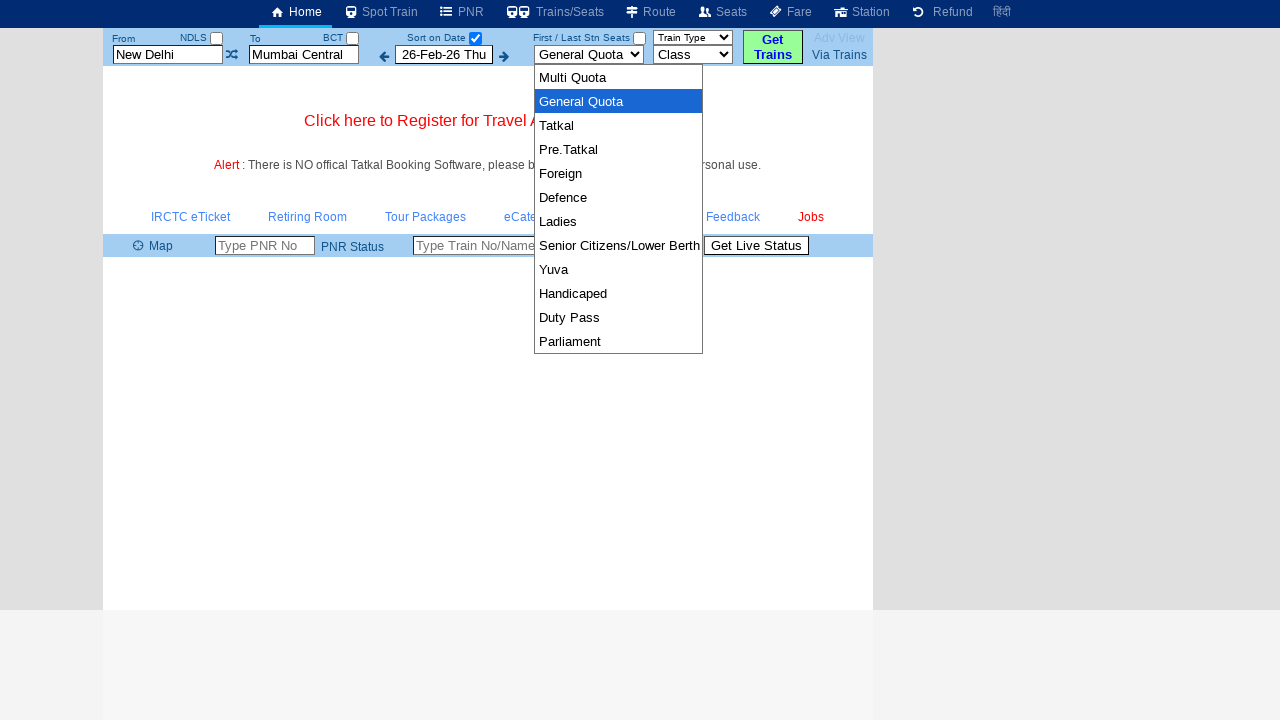

Pressed ArrowDown key to navigate dropdown
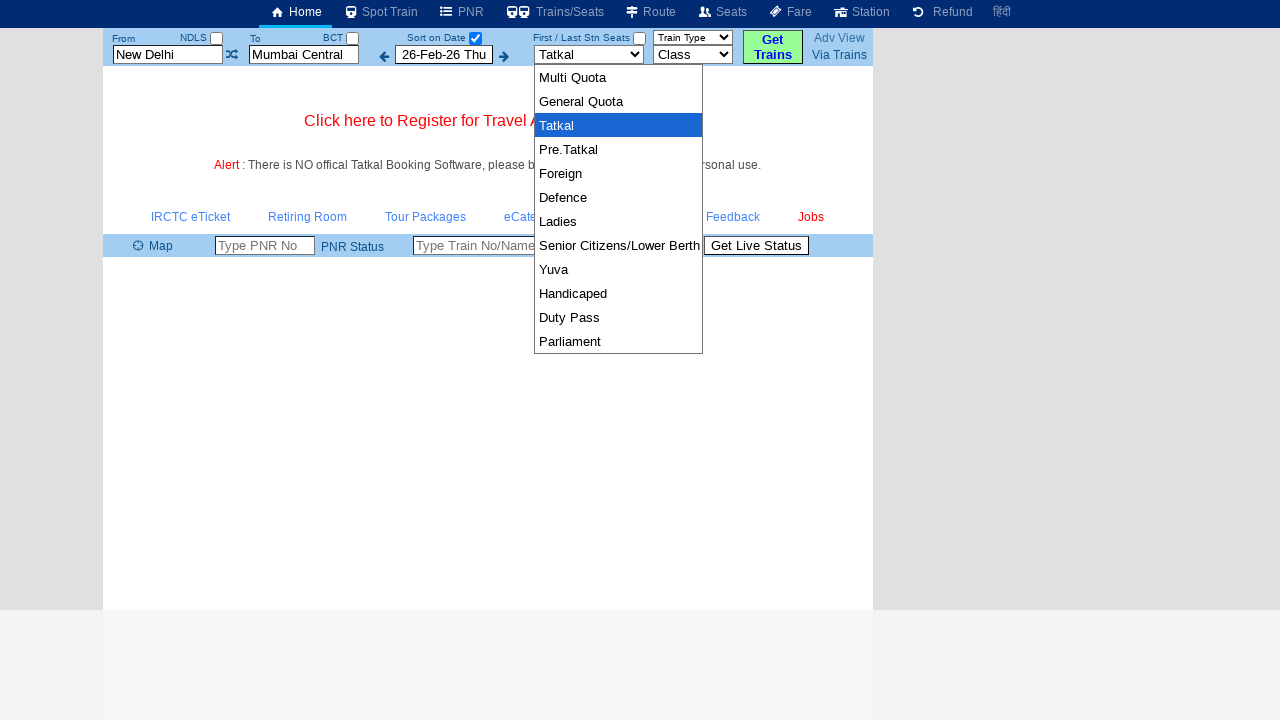

Waited 2 seconds for dropdown animation
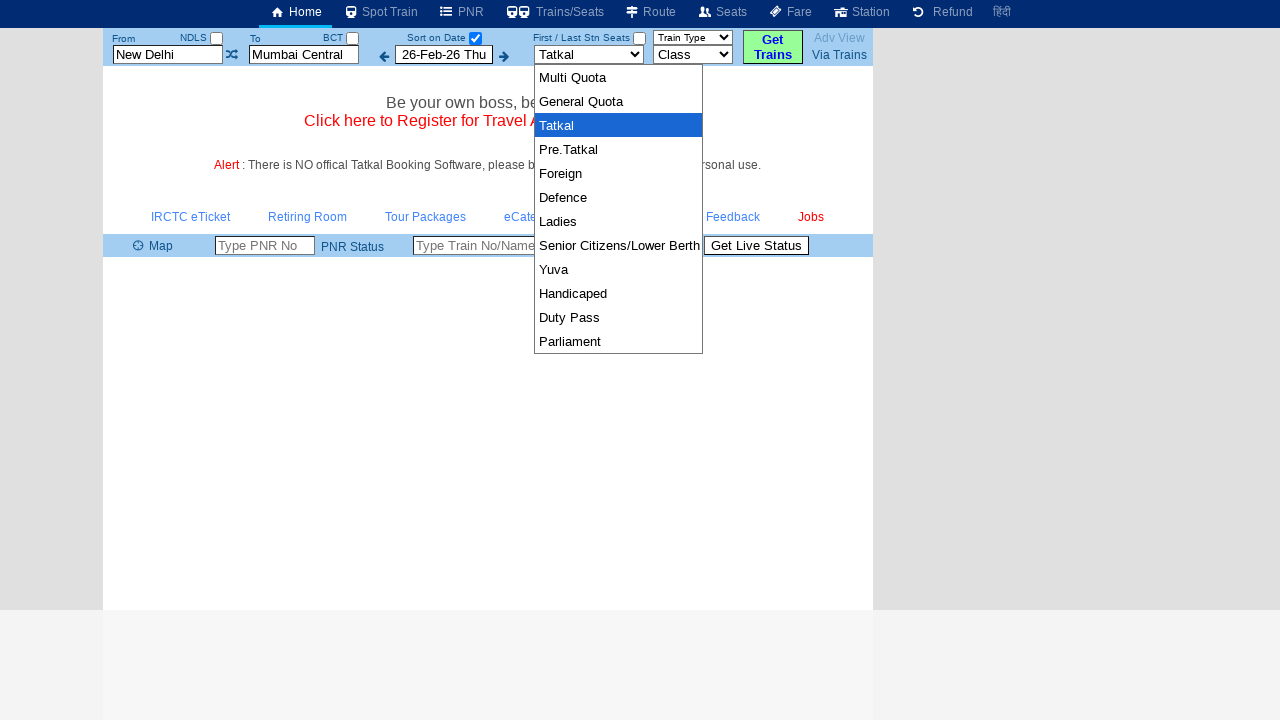

Pressed ArrowDown key again to navigate dropdown
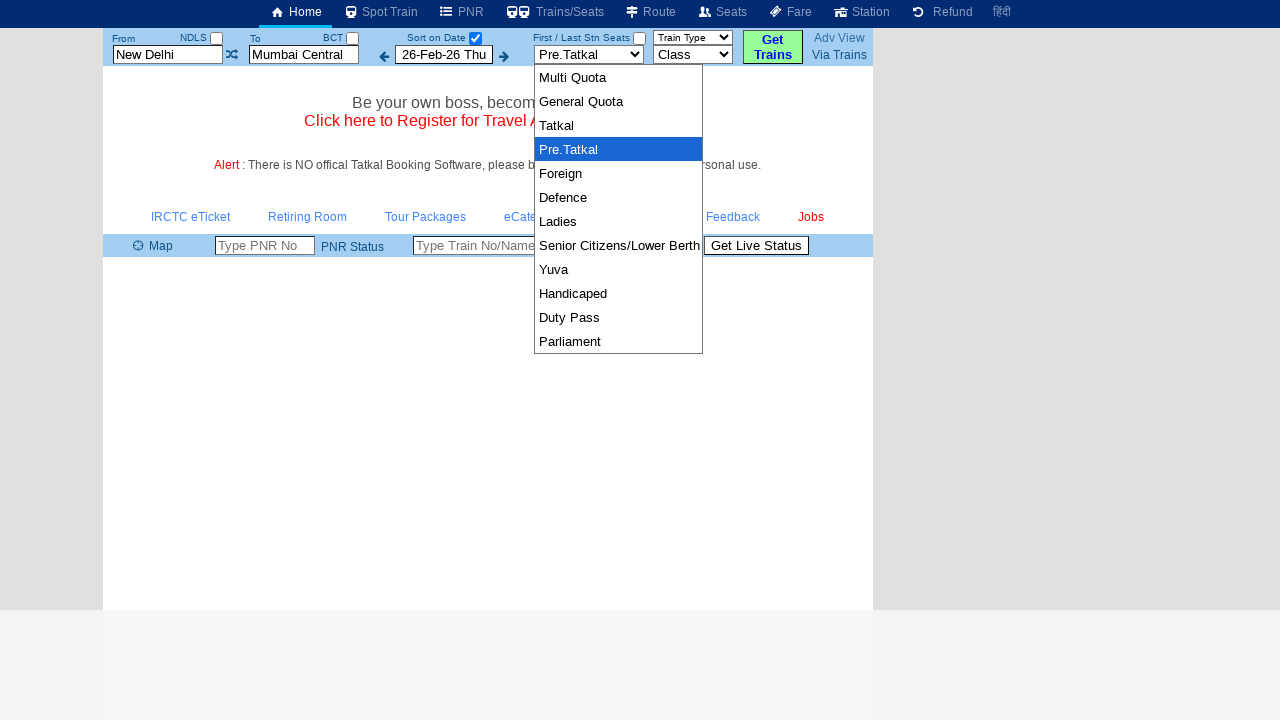

Waited 2 seconds for dropdown animation
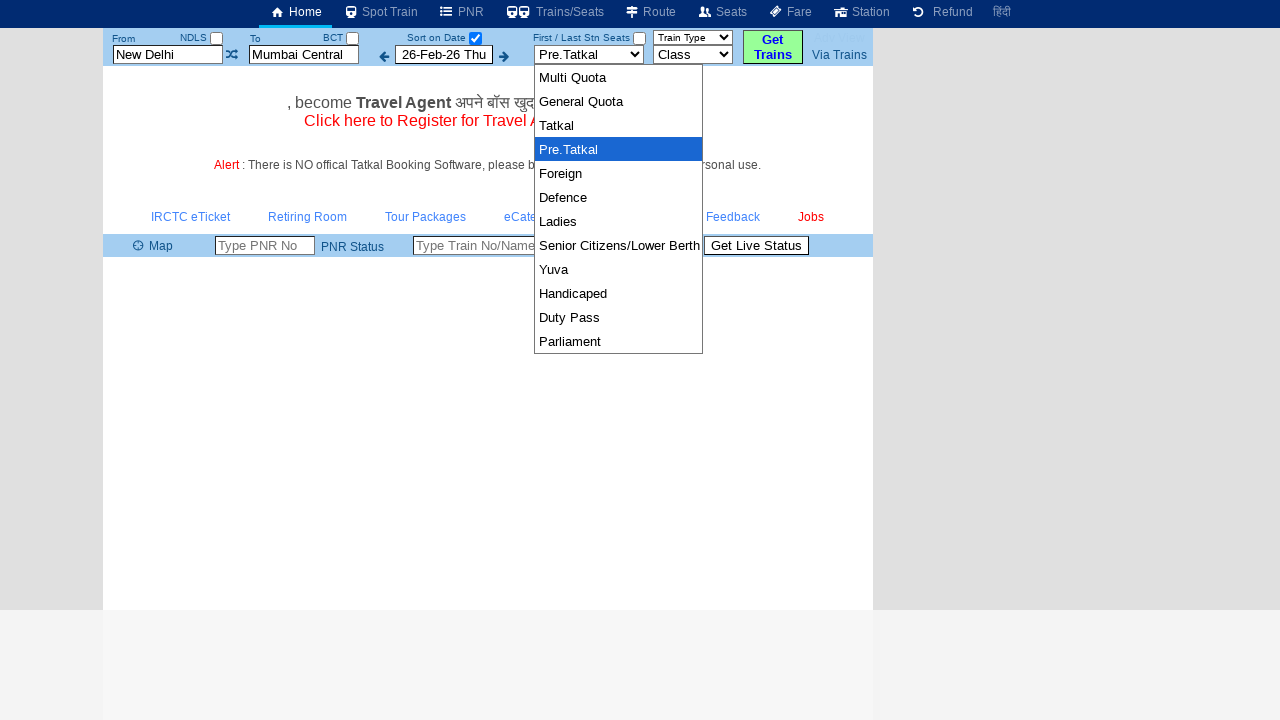

Pressed Escape key to close dropdown menu
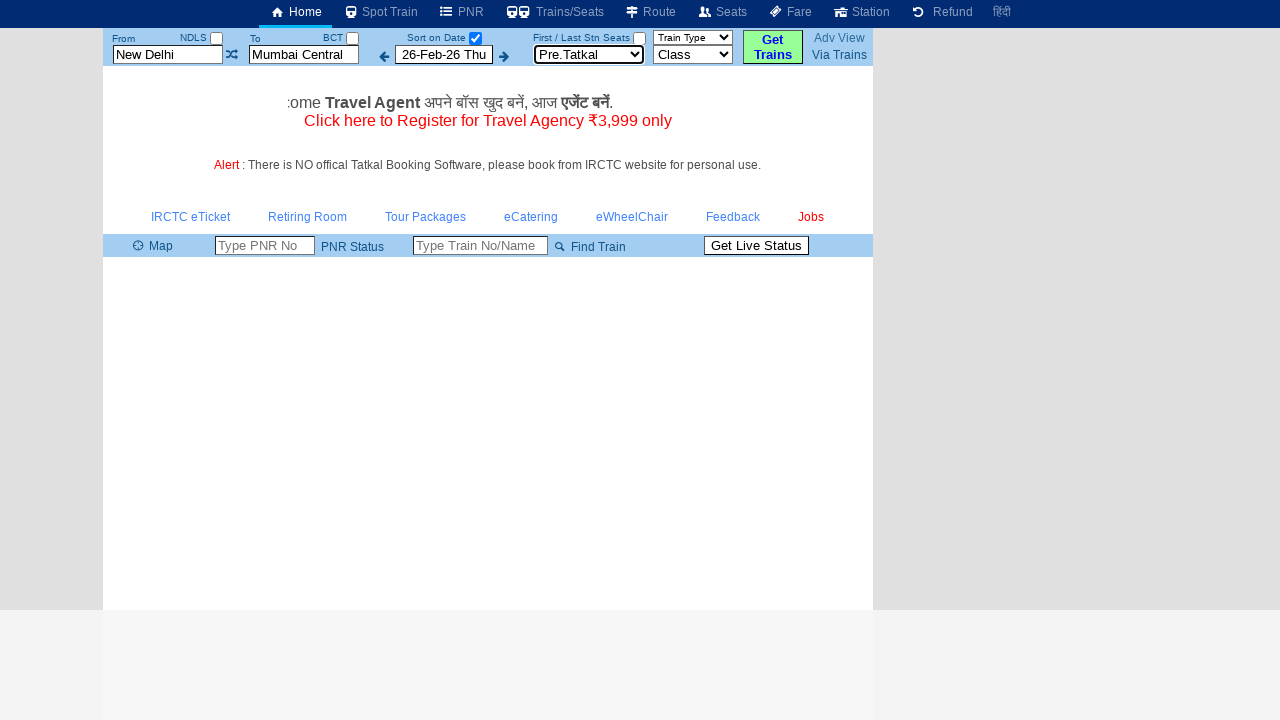

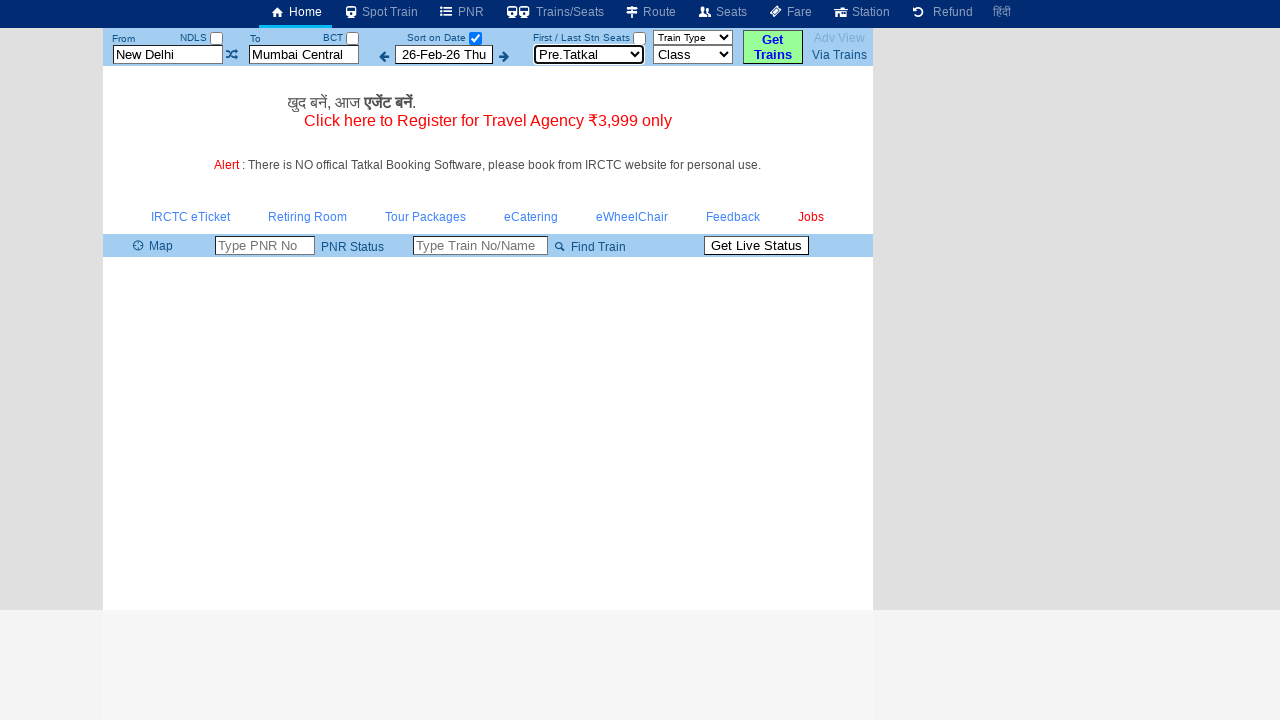